Tests marking all todo items as completed using the toggle-all checkbox.

Starting URL: https://demo.playwright.dev/todomvc

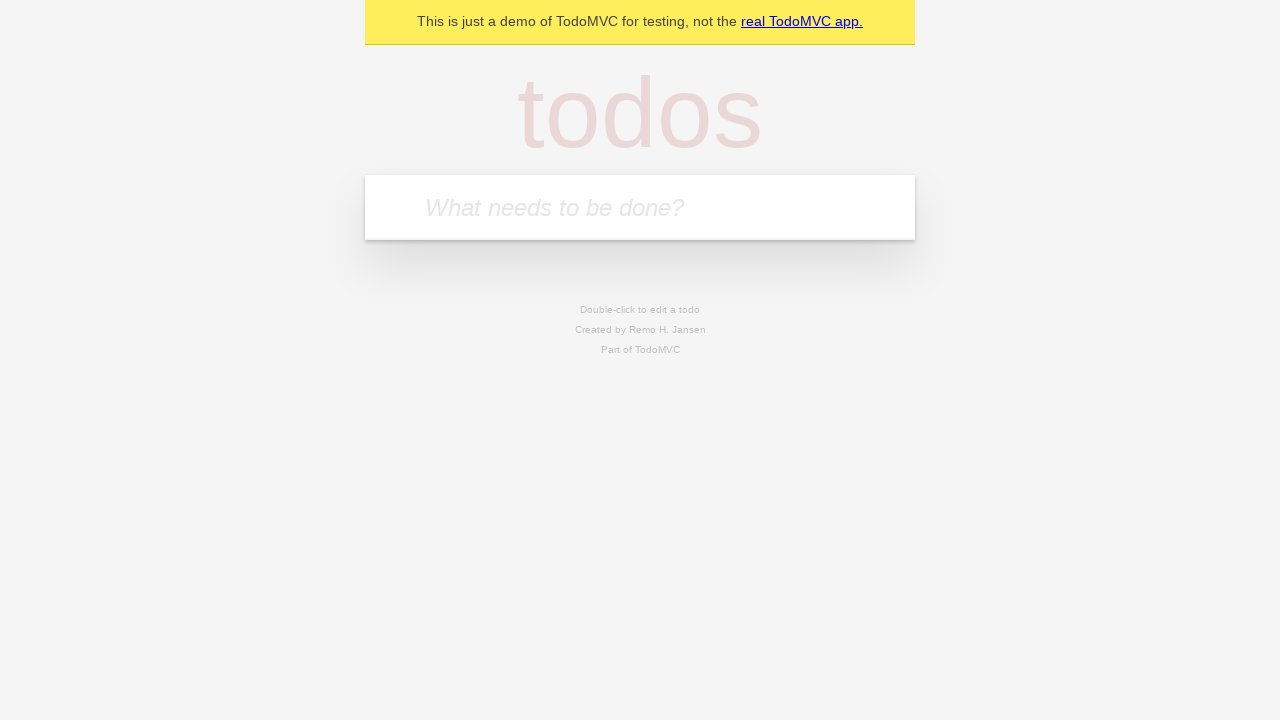

Filled todo input with 'buy some cheese' on internal:attr=[placeholder="What needs to be done?"i]
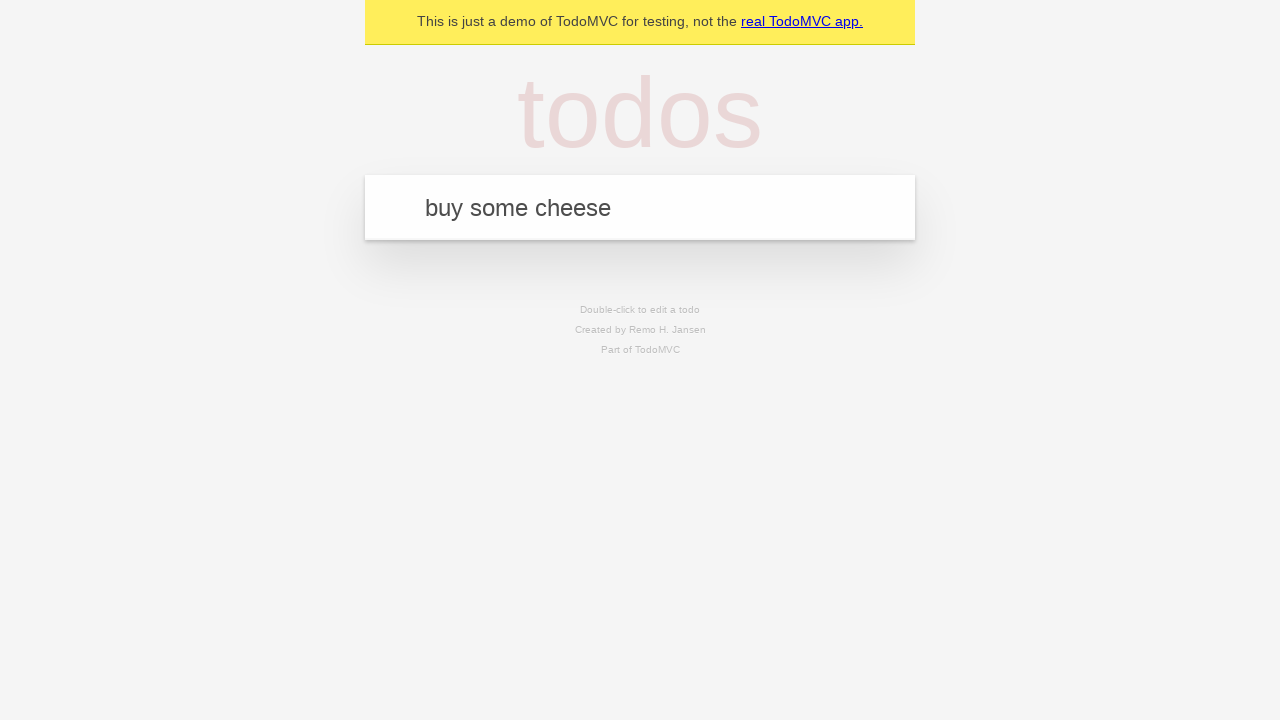

Pressed Enter to add 'buy some cheese' todo on internal:attr=[placeholder="What needs to be done?"i]
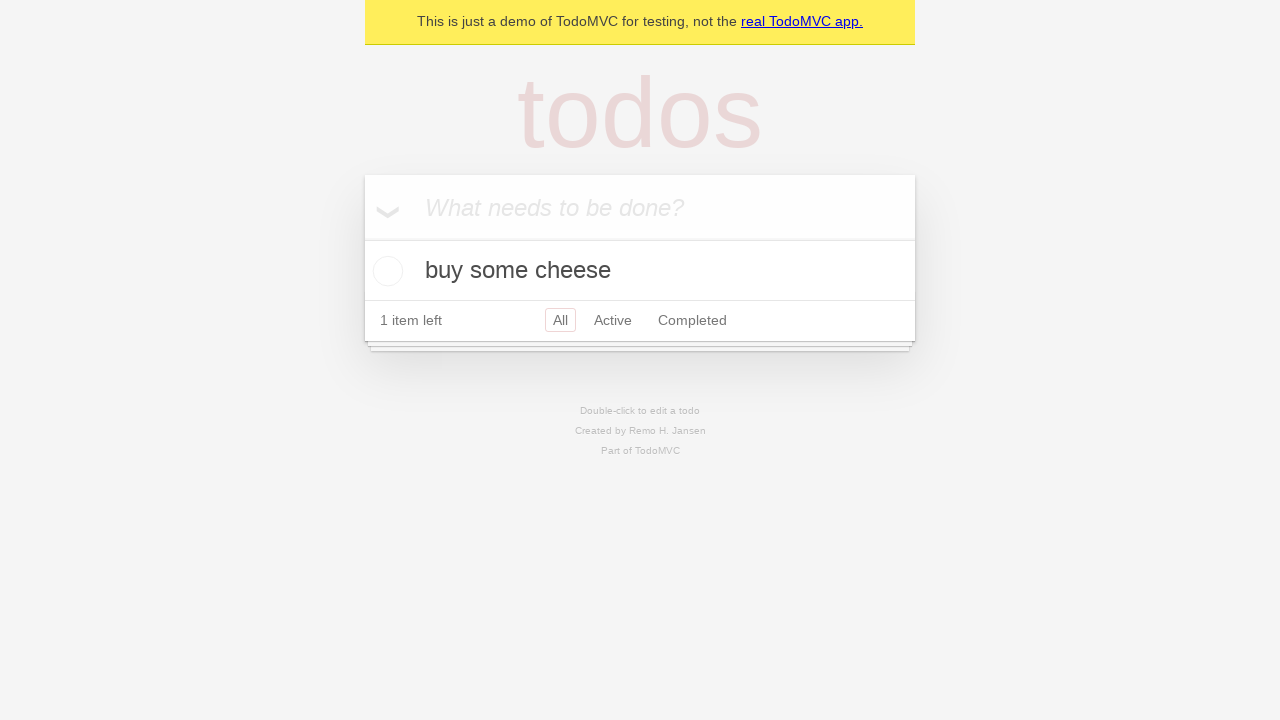

Filled todo input with 'feed the cat' on internal:attr=[placeholder="What needs to be done?"i]
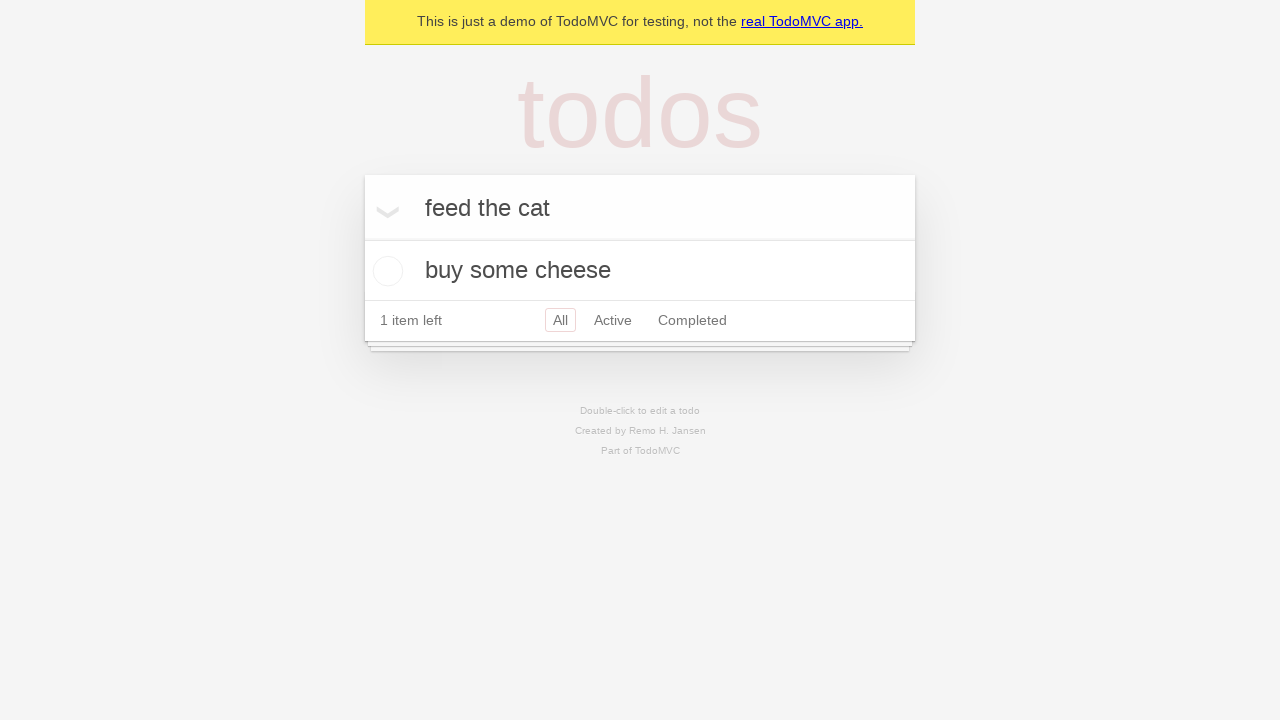

Pressed Enter to add 'feed the cat' todo on internal:attr=[placeholder="What needs to be done?"i]
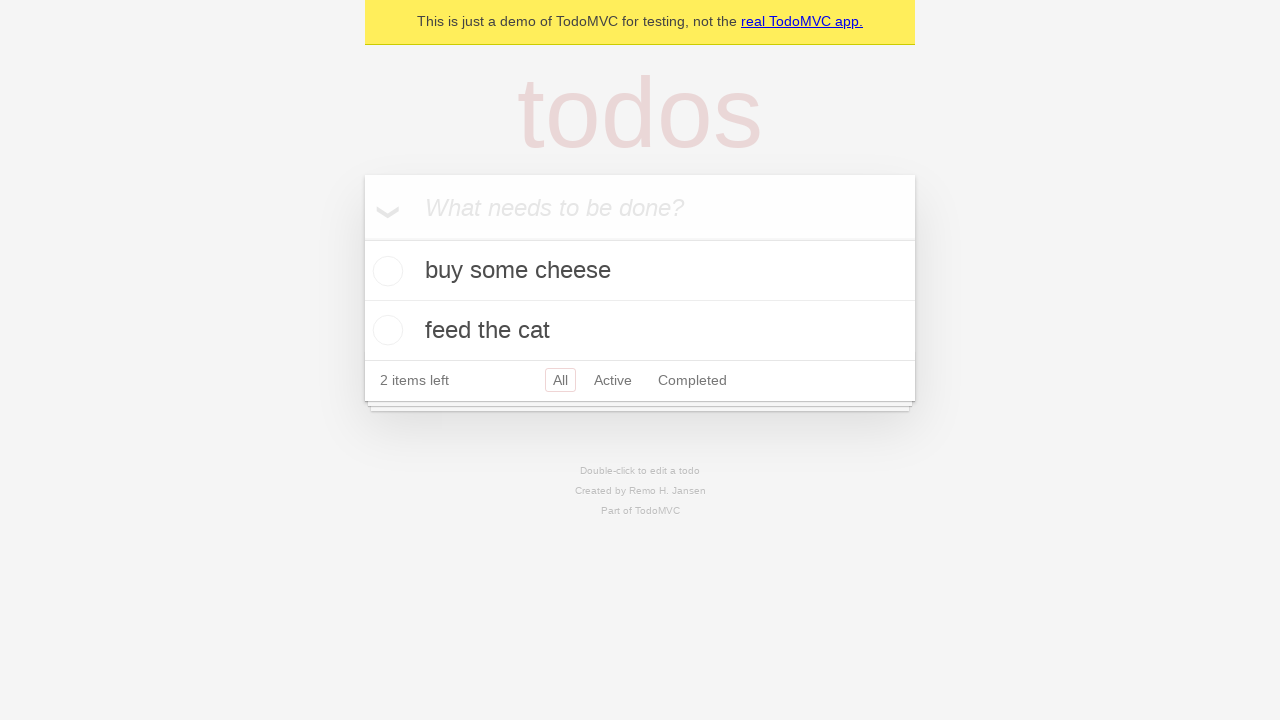

Filled todo input with 'book a doctors appointment' on internal:attr=[placeholder="What needs to be done?"i]
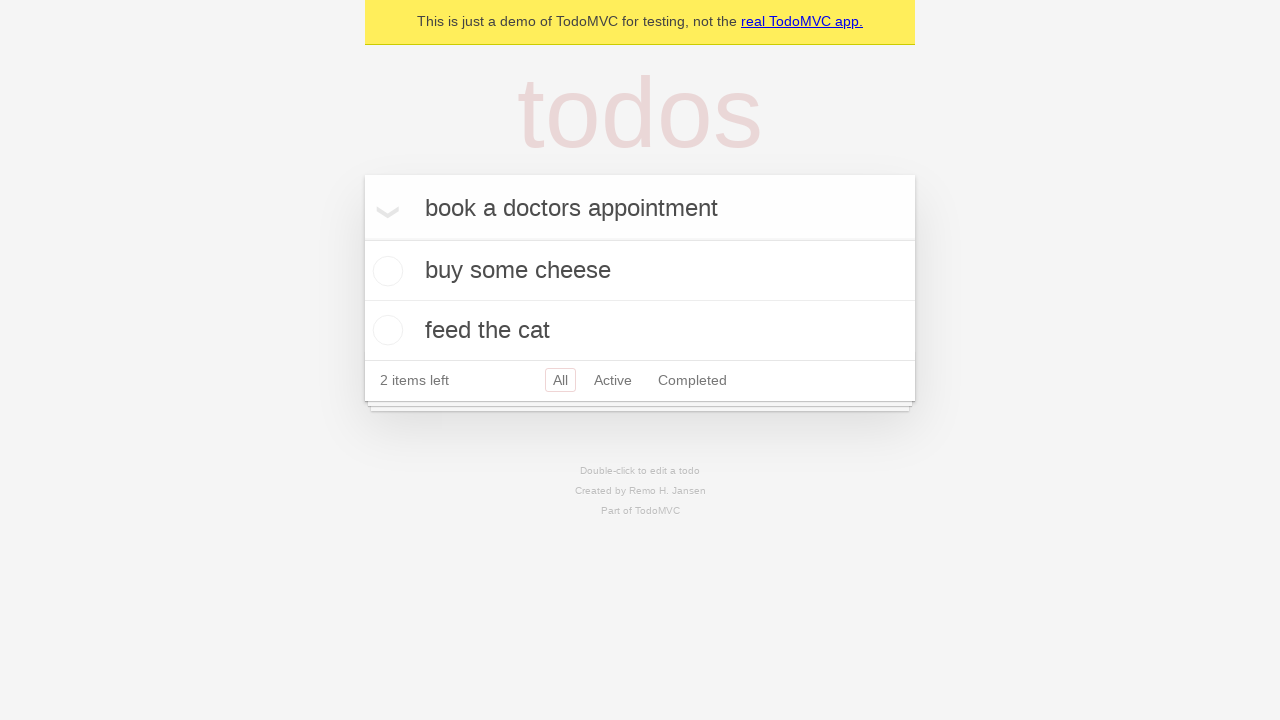

Pressed Enter to add 'book a doctors appointment' todo on internal:attr=[placeholder="What needs to be done?"i]
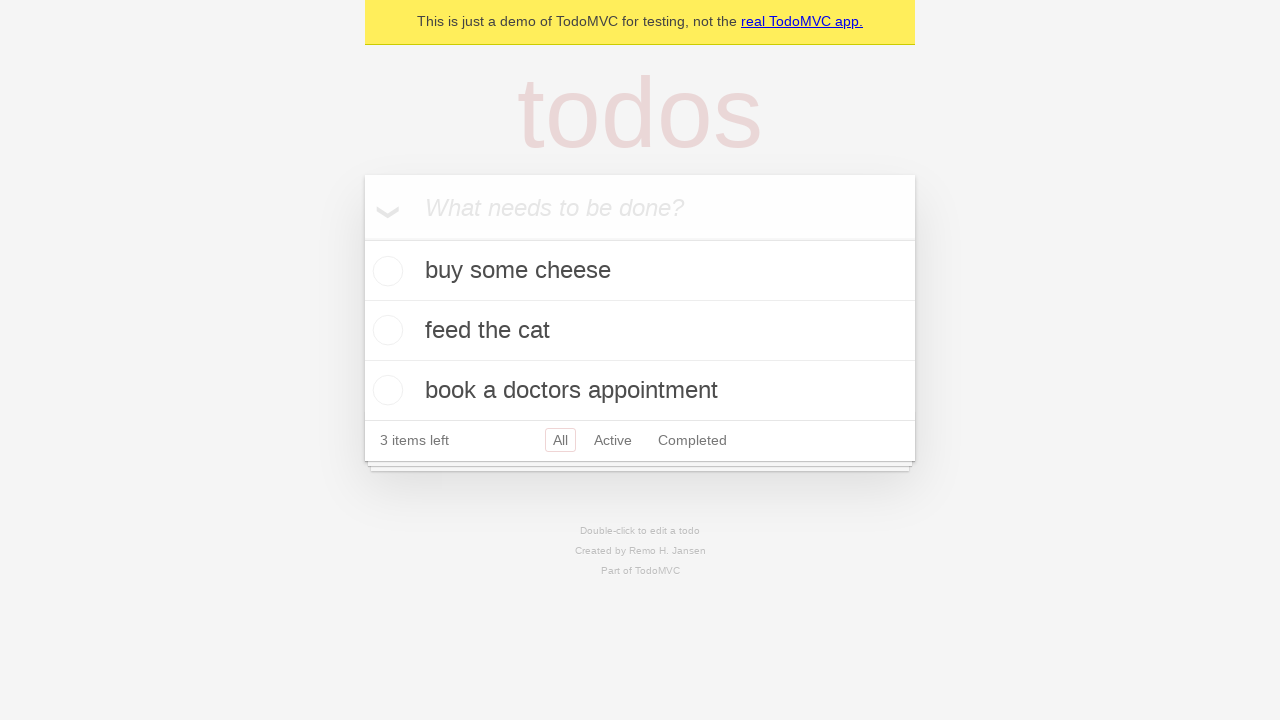

Clicked 'Mark all as complete' toggle to mark all todos as completed at (362, 238) on internal:label="Mark all as complete"i
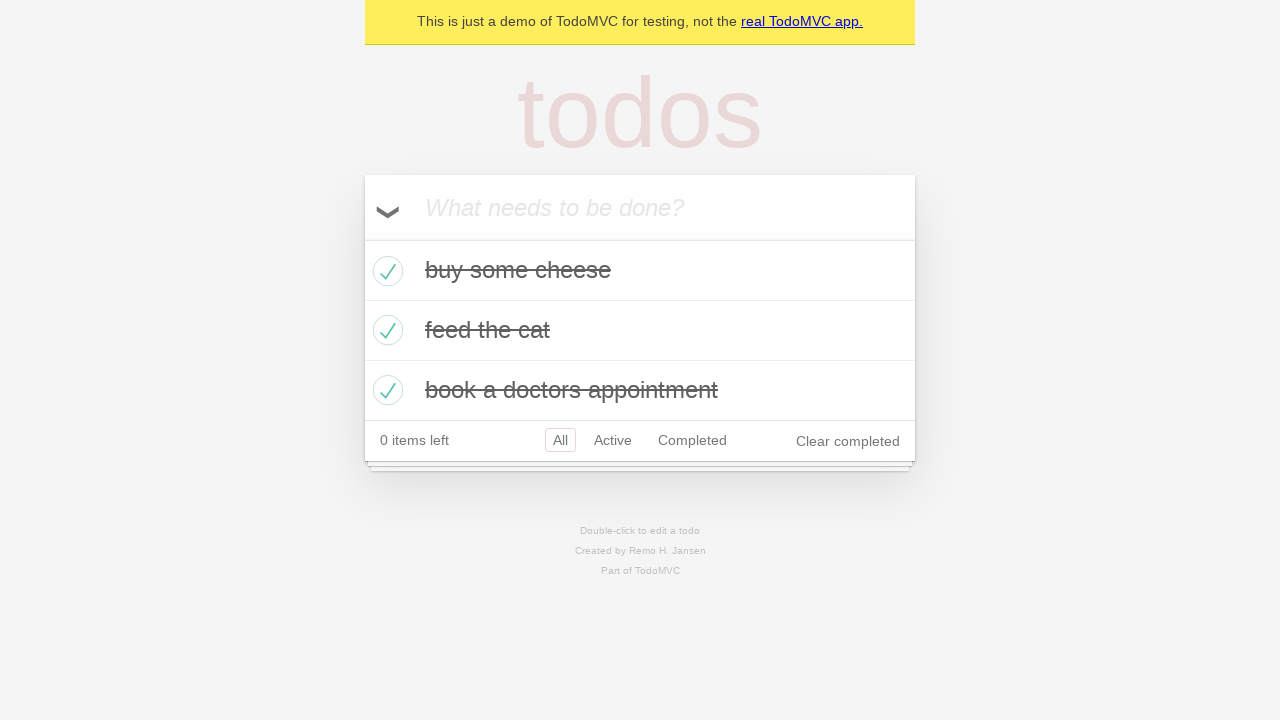

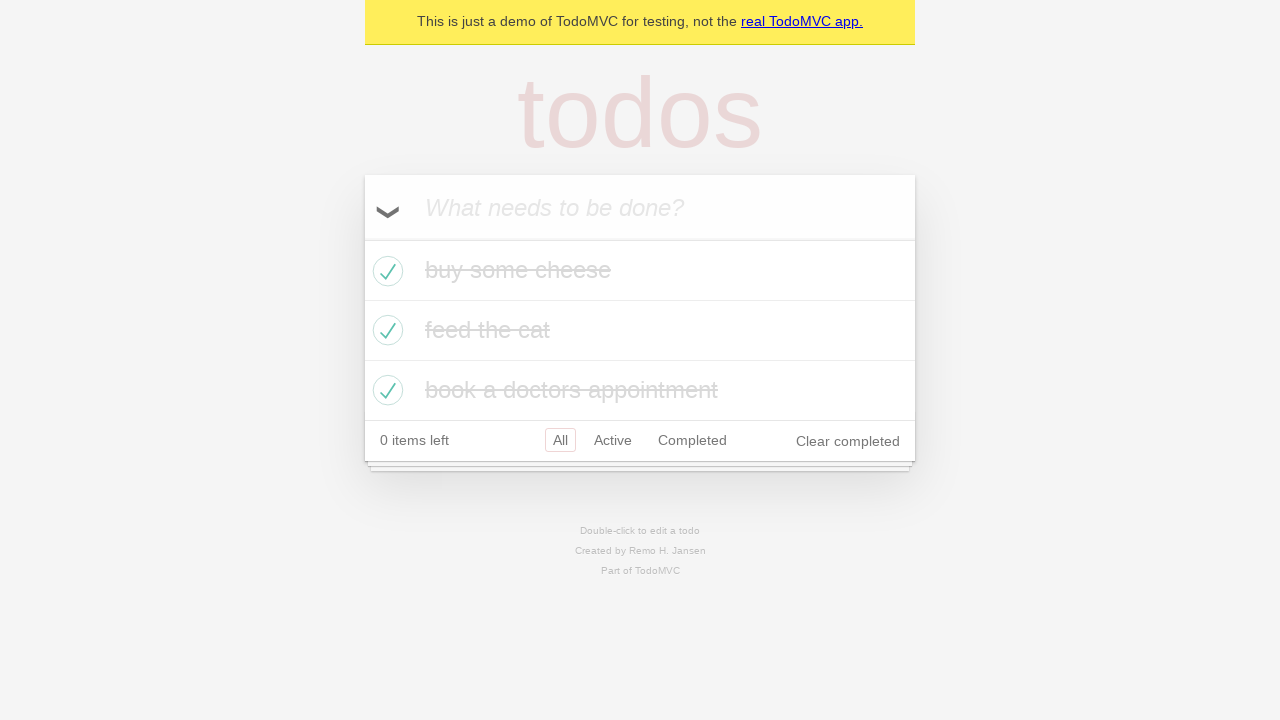